Tests the text box form on DemoQA by filling in name, email, current address, and permanent address fields, then submitting and verifying the output displays the entered values.

Starting URL: https://demoqa.com/text-box

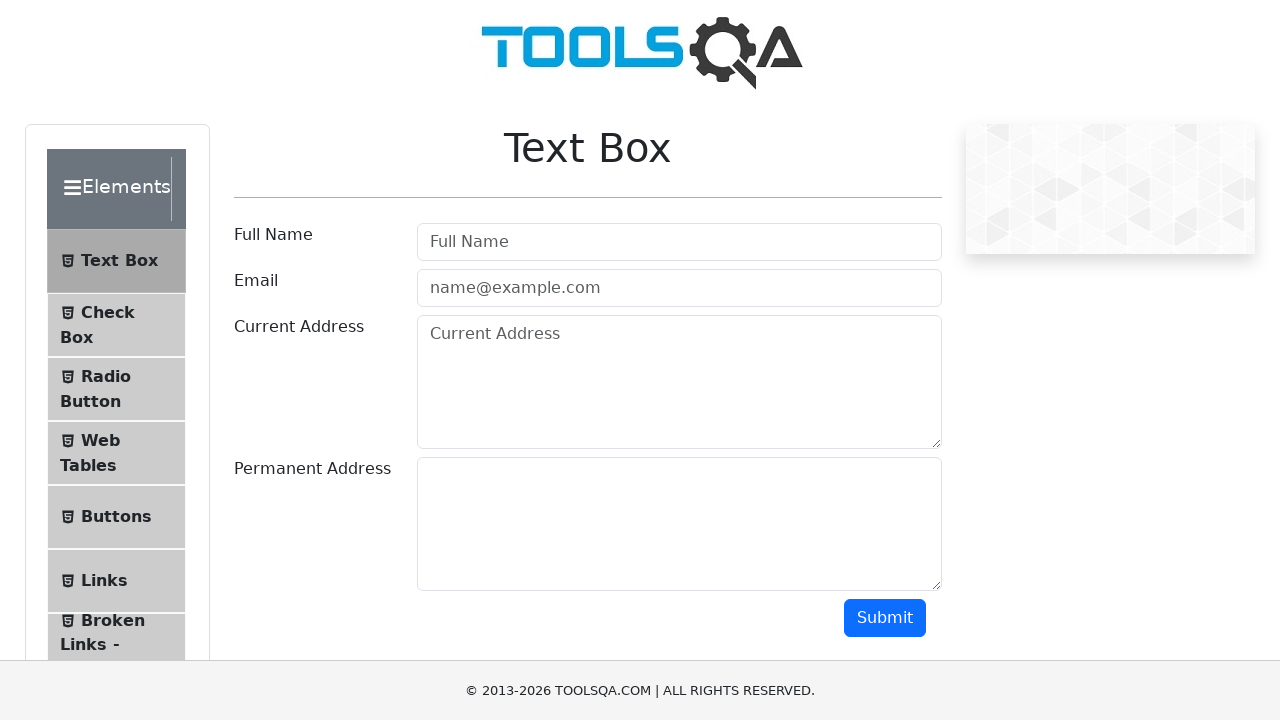

Filled Full Name field with 'Polina' on #userName
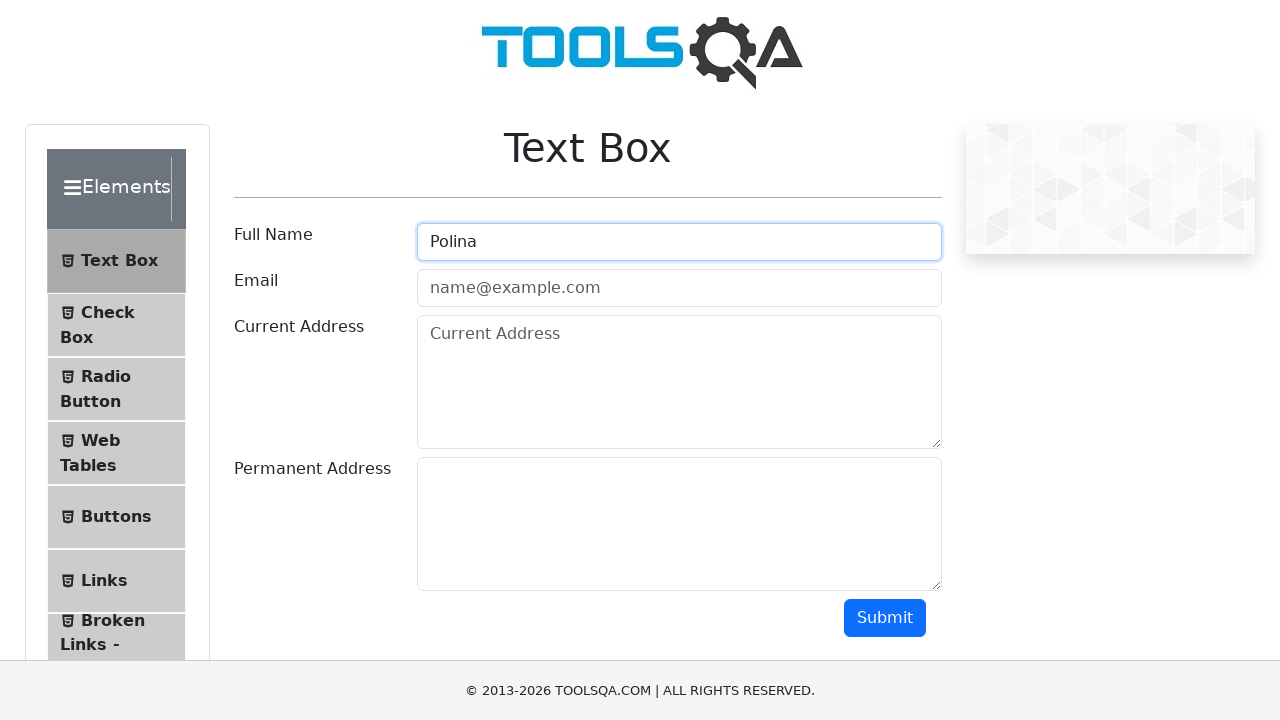

Filled Email field with '1@gmail.com' on #userEmail
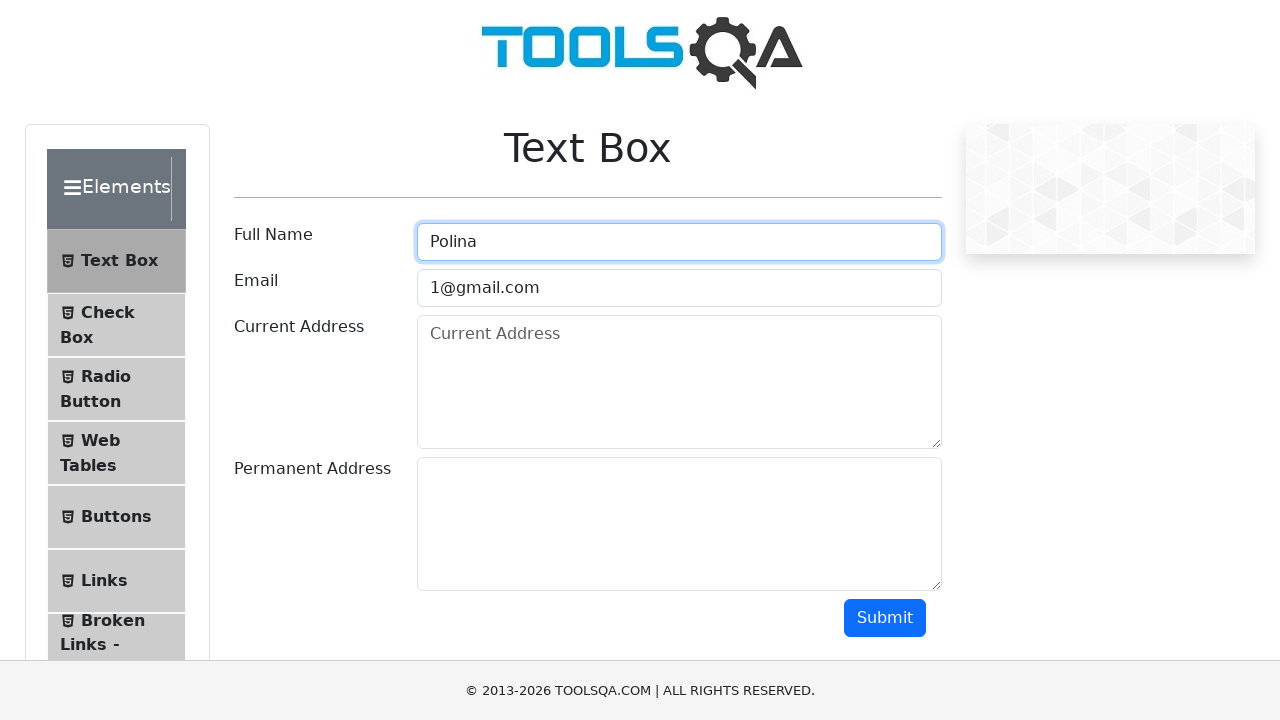

Filled Current Address field with 'Minsk' on #currentAddress
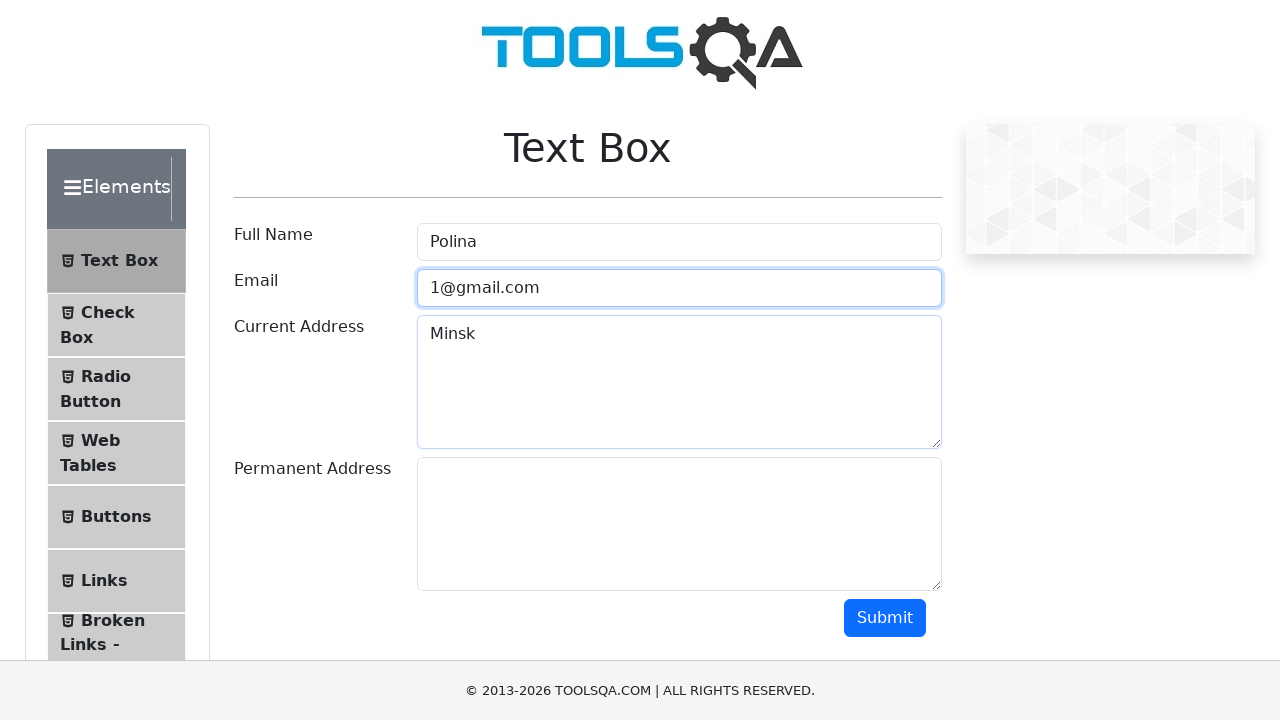

Filled Permanent Address field with 'Postavy' on #permanentAddress
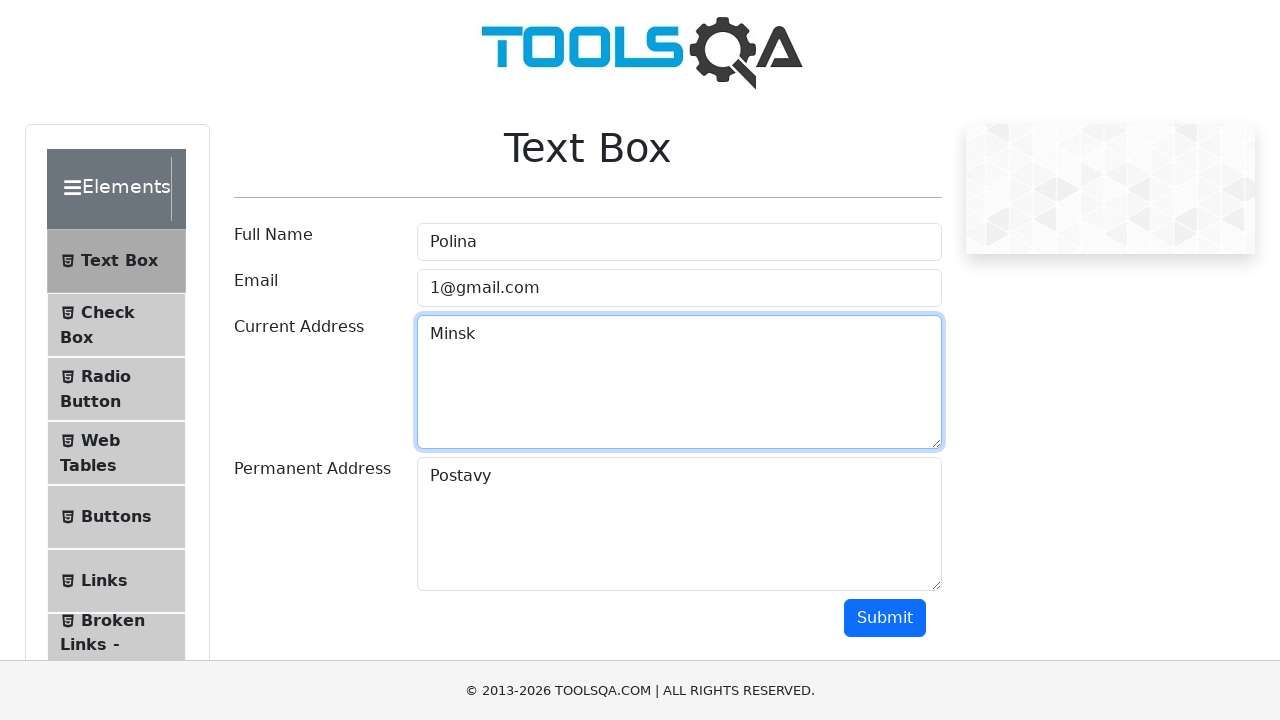

Scrolled down to make submit button visible
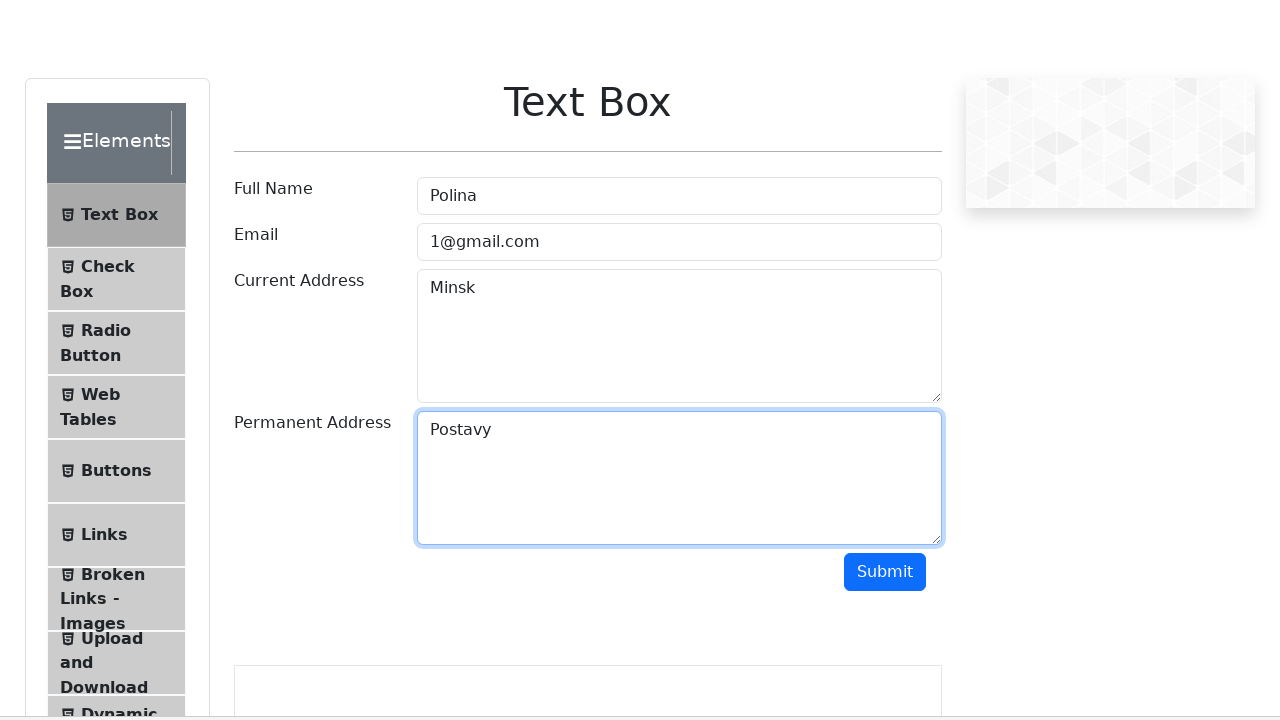

Clicked submit button to submit the form at (885, 19) on #submit
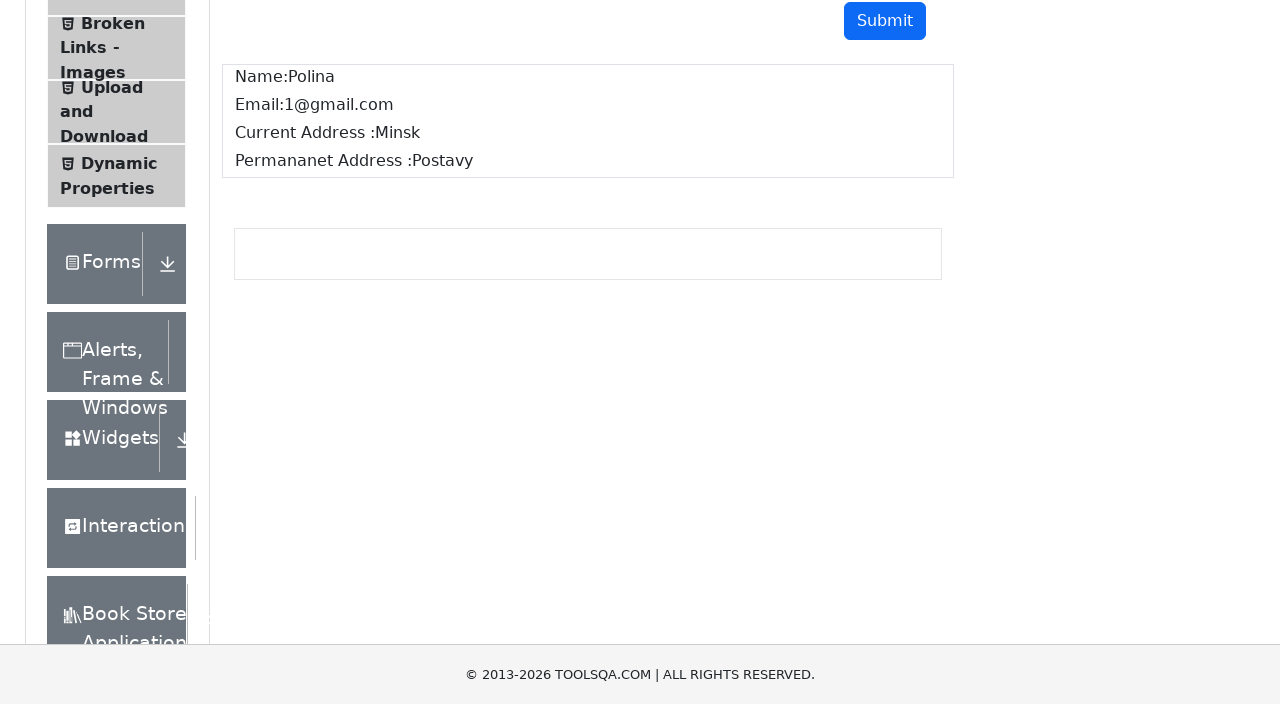

Waited for name output to appear
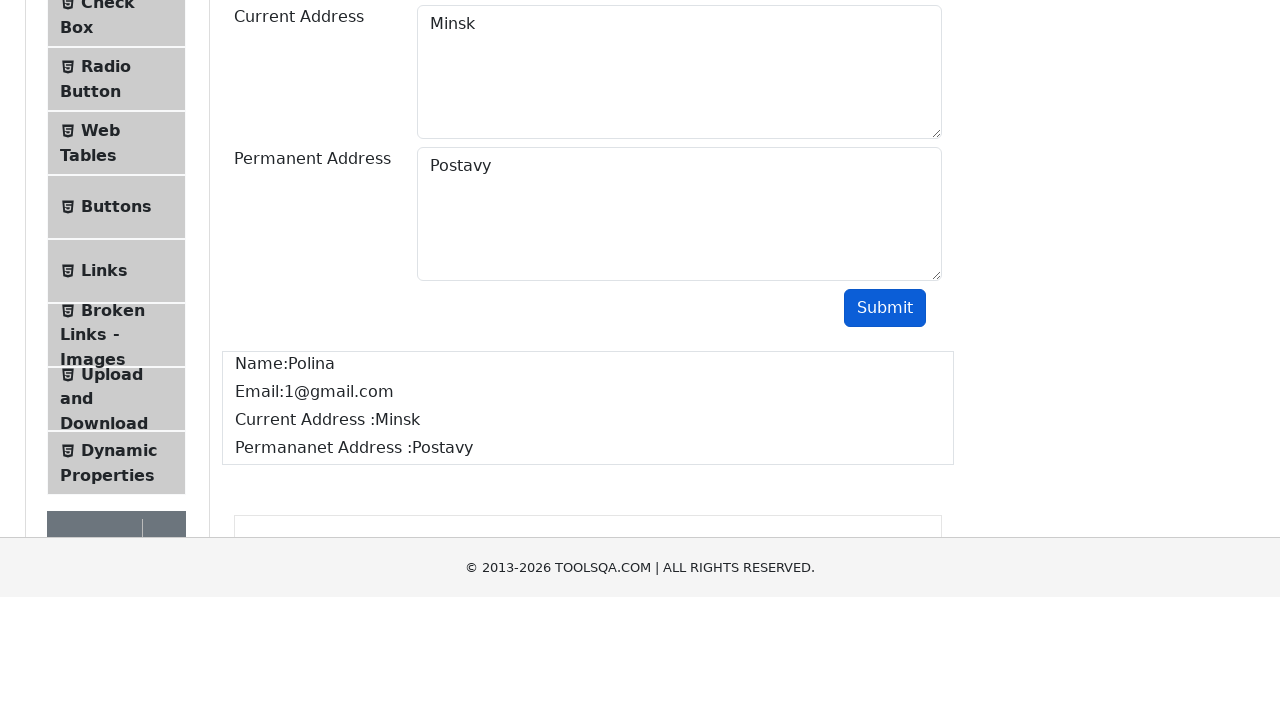

Waited for email output to appear
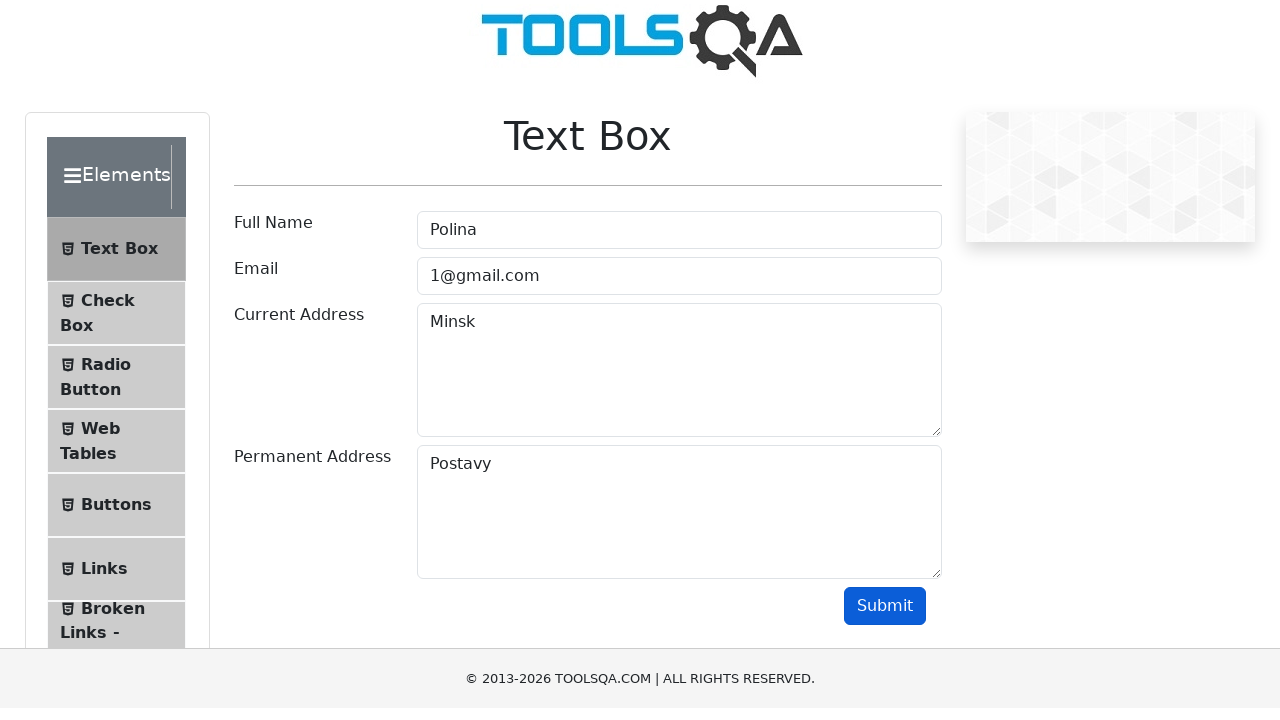

Waited for current address output to appear
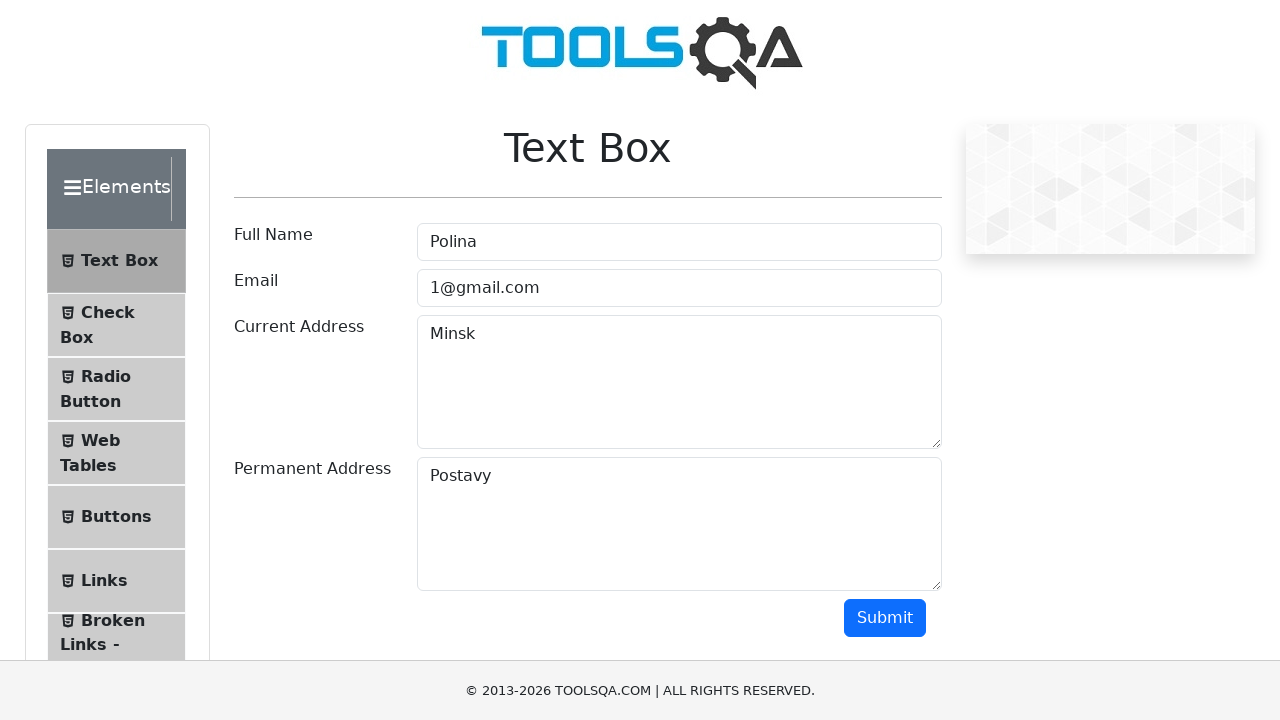

Waited for permanent address output to appear
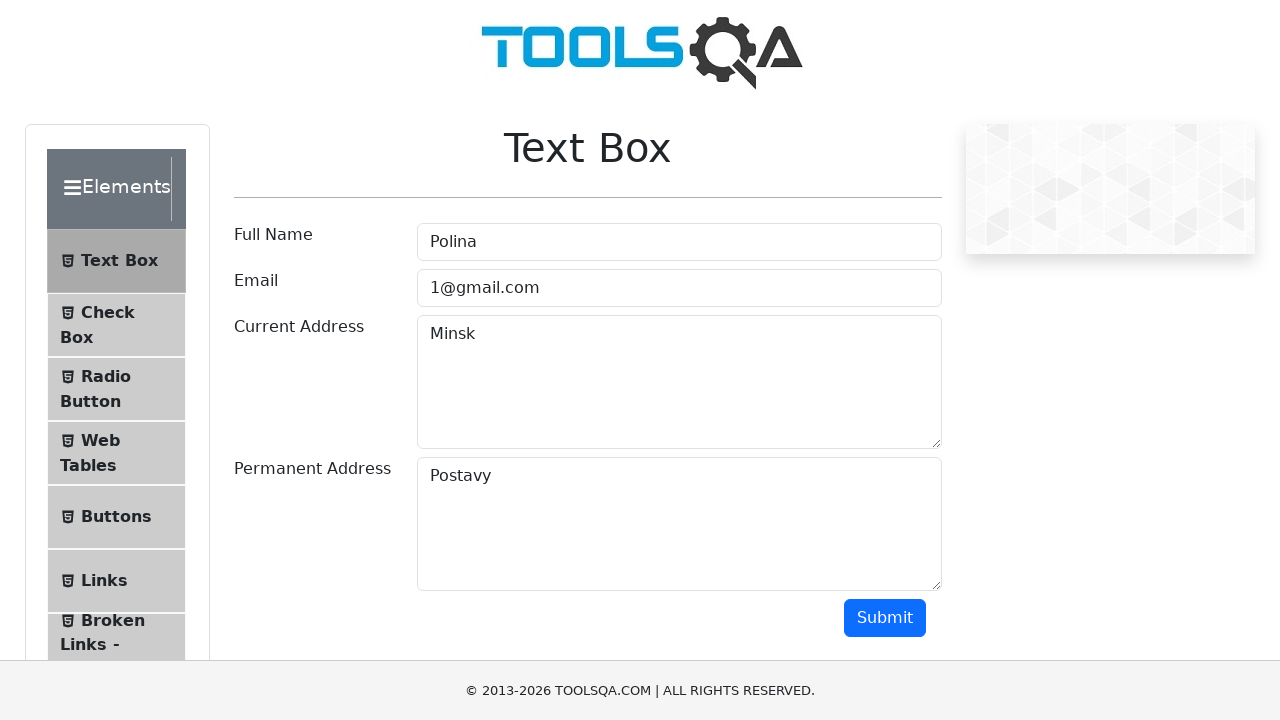

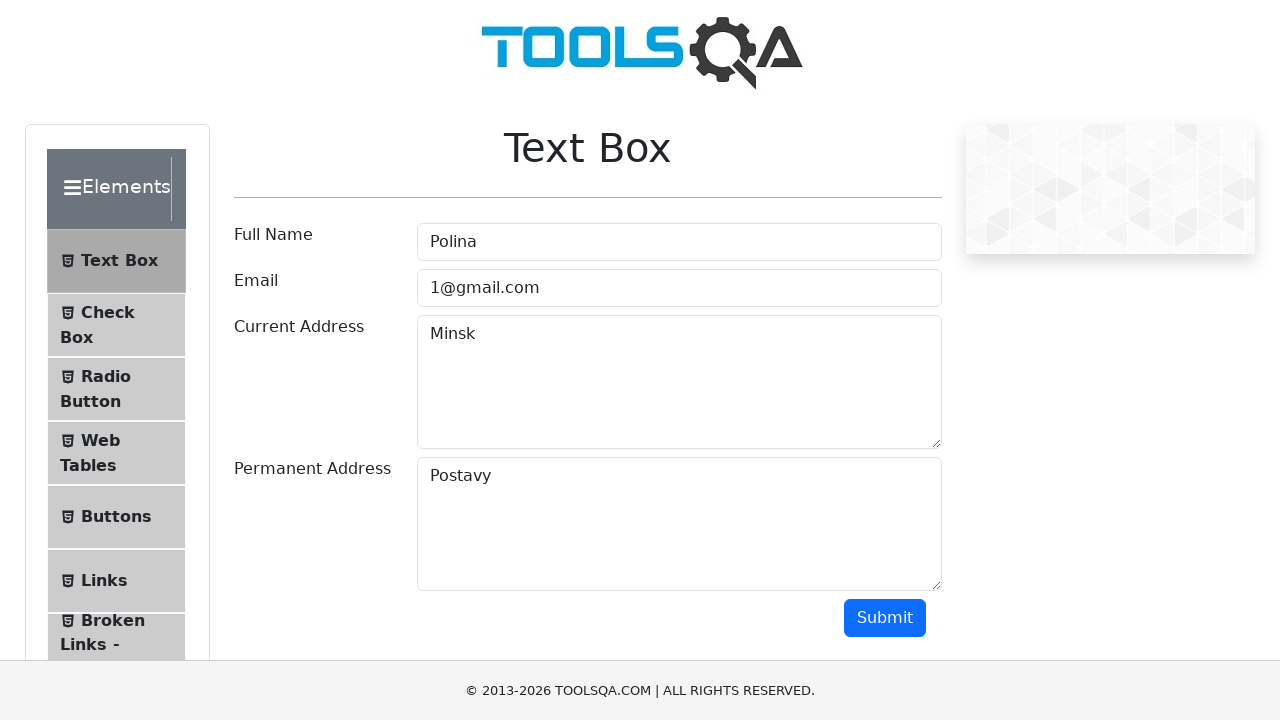